Tests the image slider by clicking Previous or Next arrow and verifying a different product image is displayed

Starting URL: https://www.demoblaze.com/

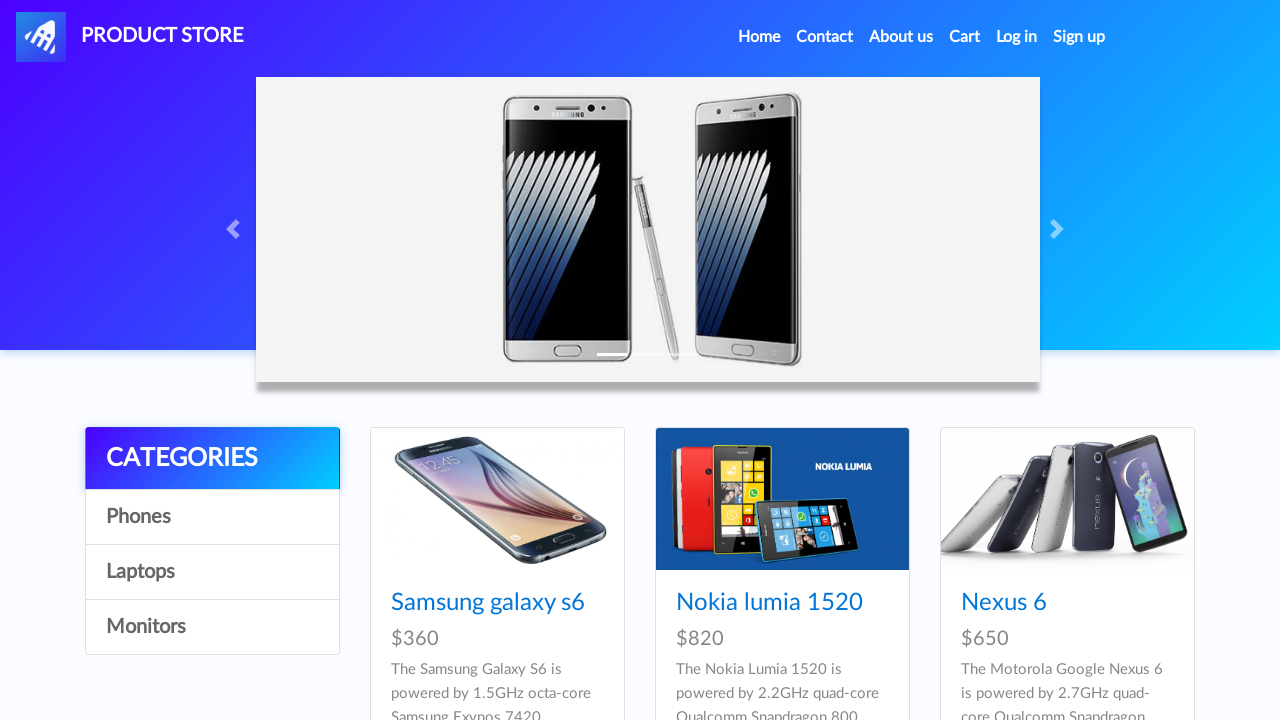

Waited for carousel to be visible
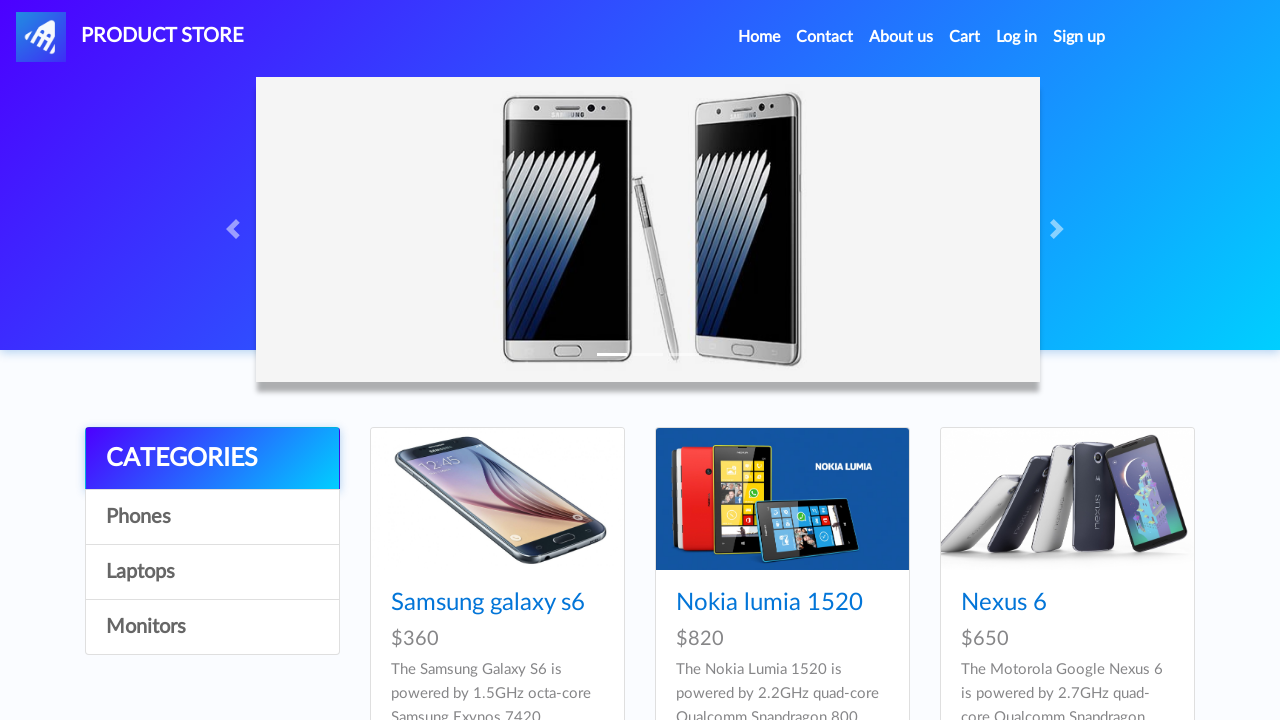

Retrieved initial slide alt text: 'First slide'
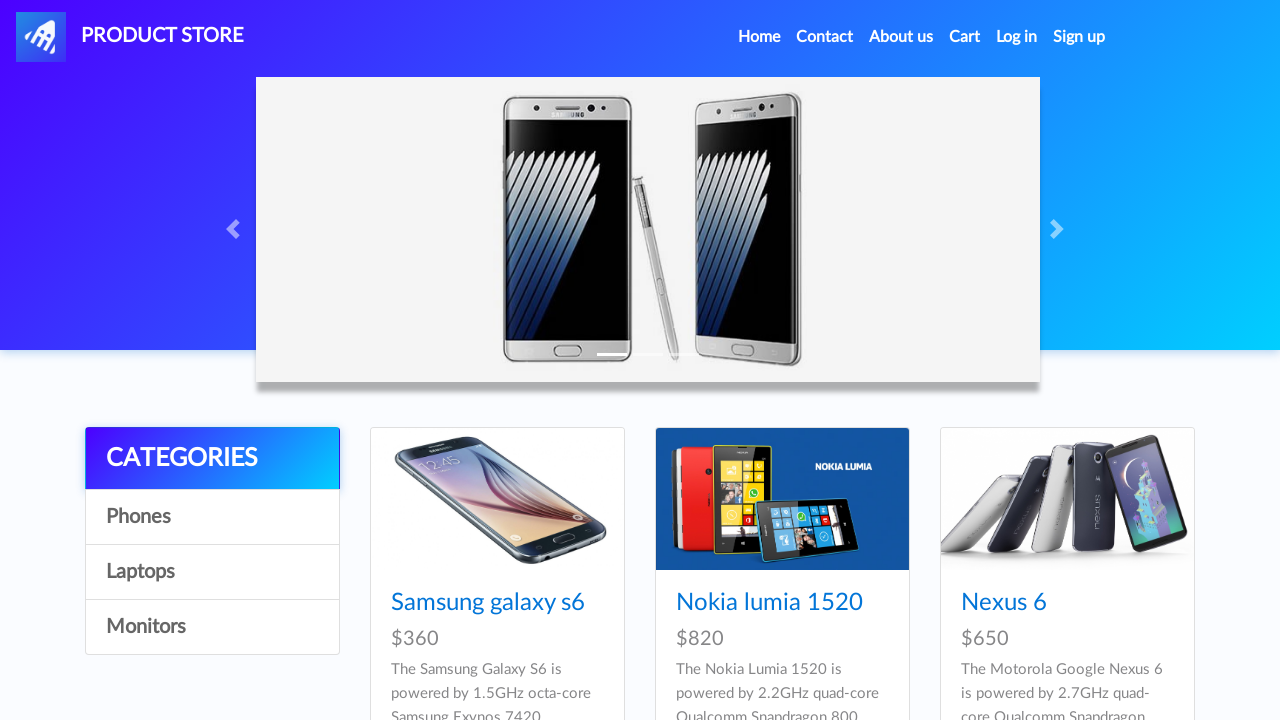

Waited for Next carousel button to be visible
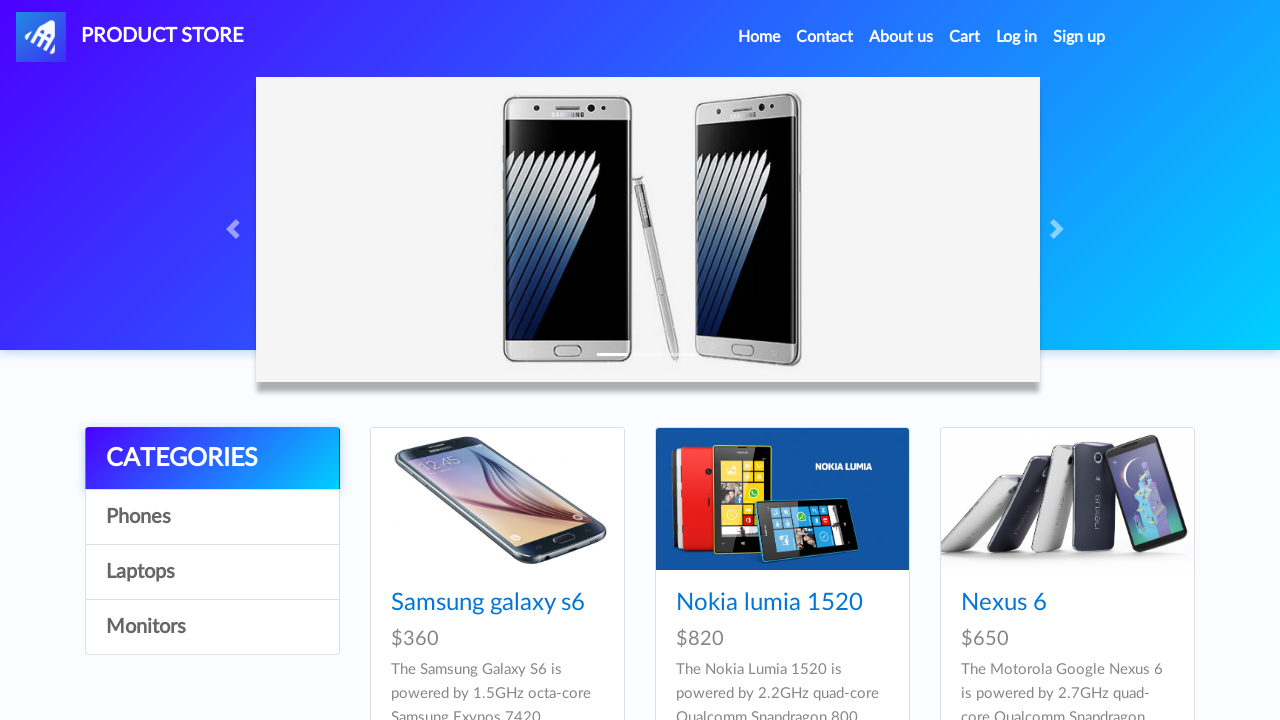

Waited 1000ms before clicking Next button
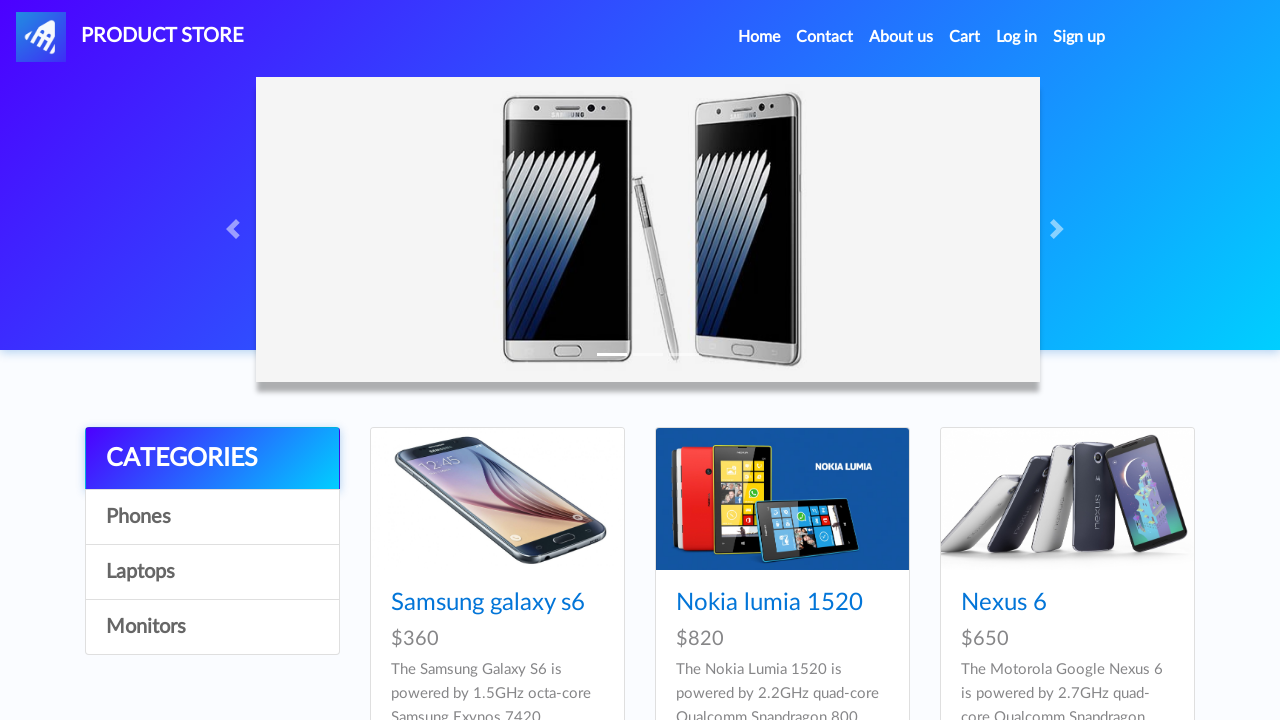

Clicked Next carousel button at (1060, 229) on xpath=//*[contains(@class,'carousel-control-next-icon')]
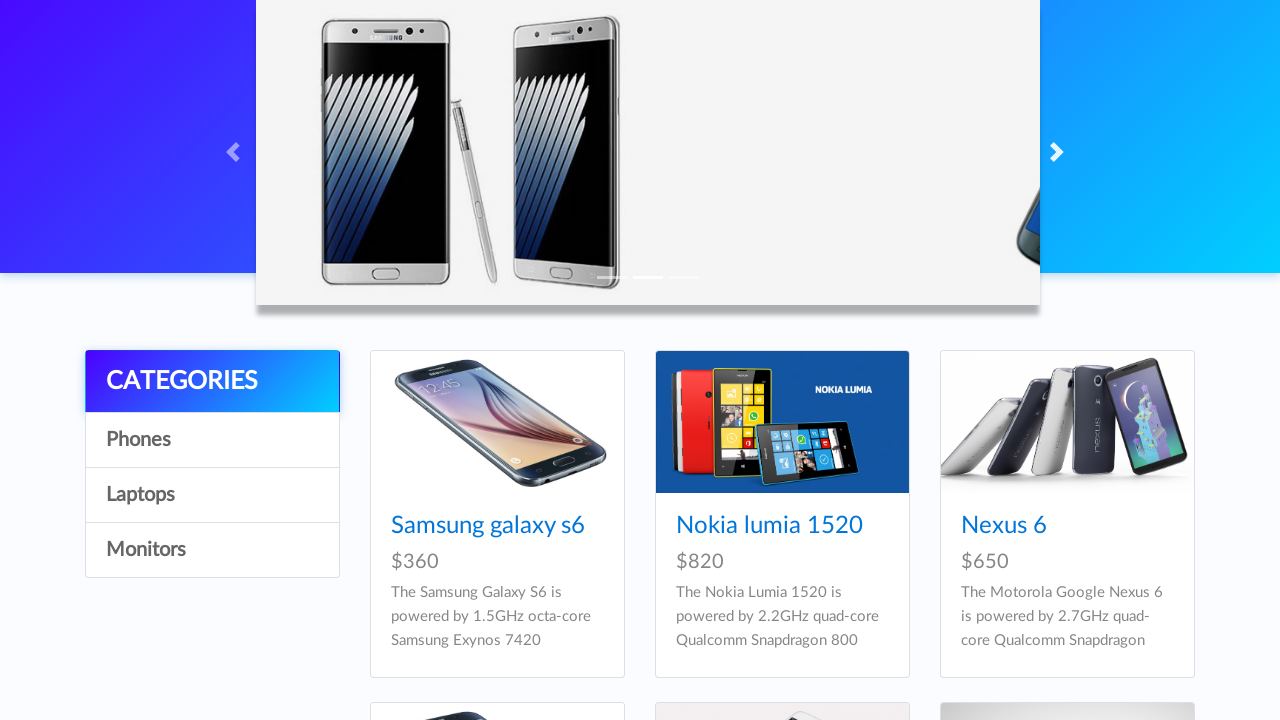

Waited 2500ms for carousel transition to complete
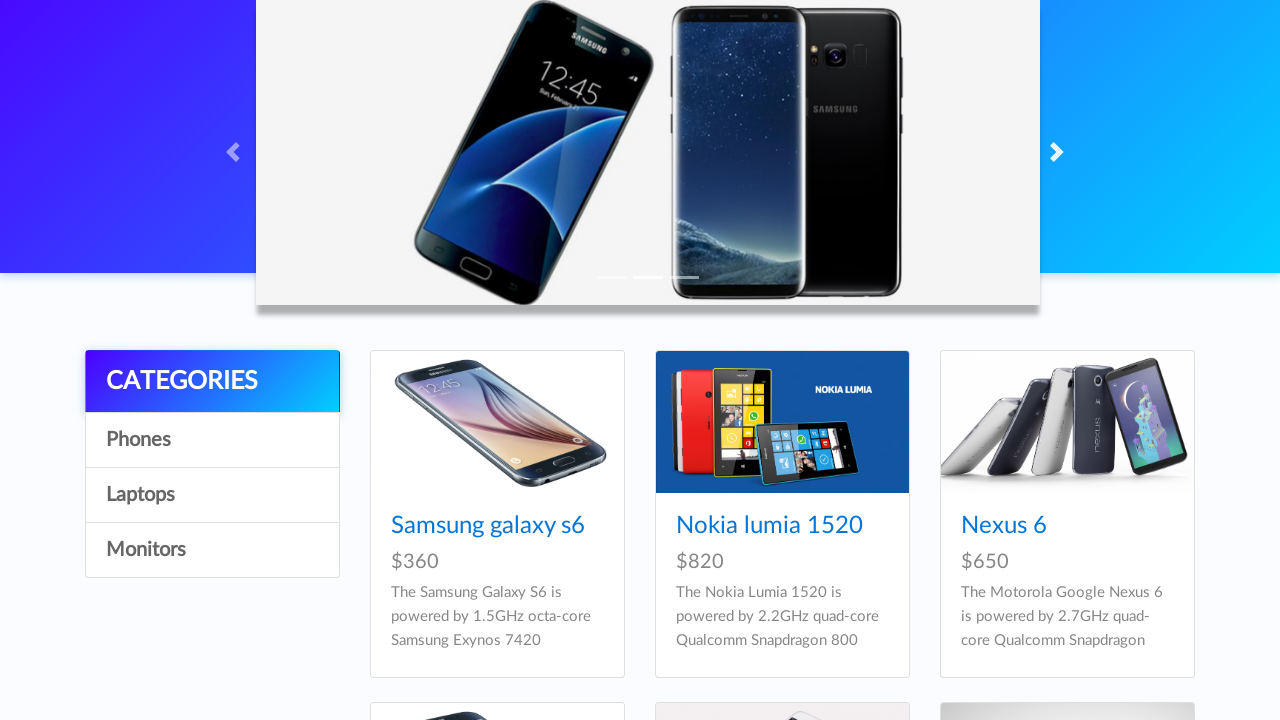

Retrieved new slide alt text: 'Second slide'
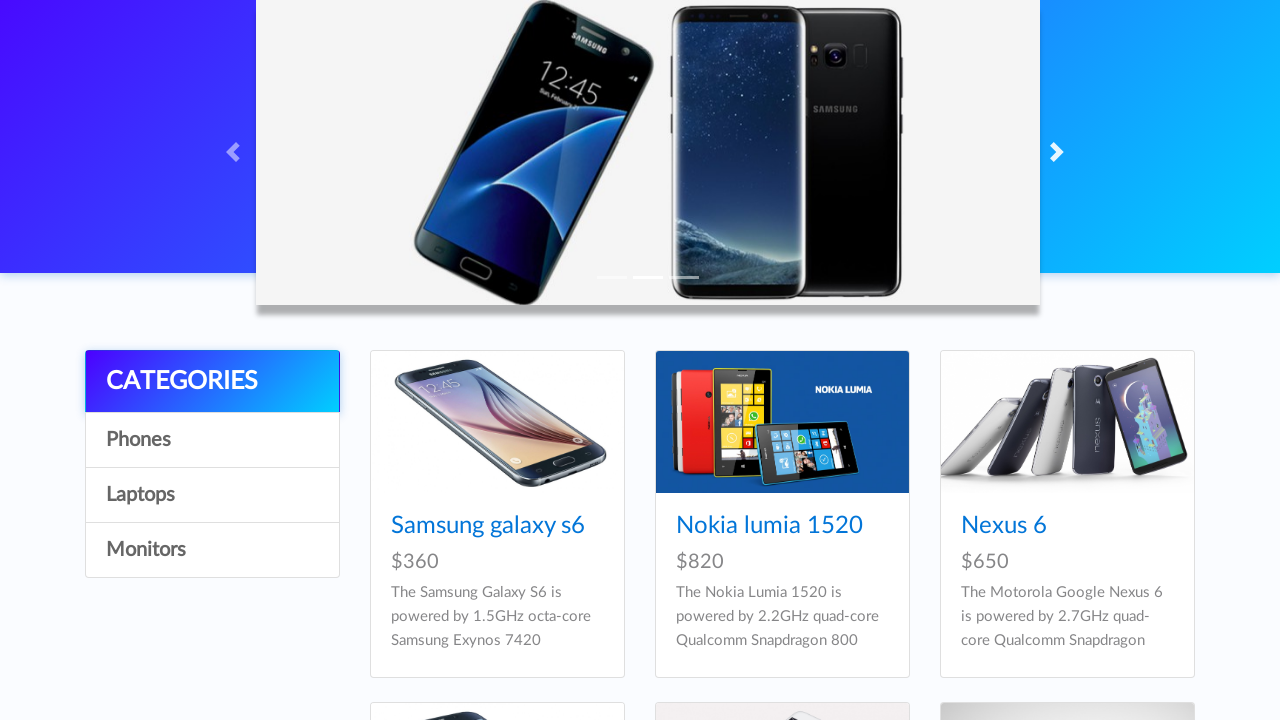

Verified that slide changed from initial slide to different product image
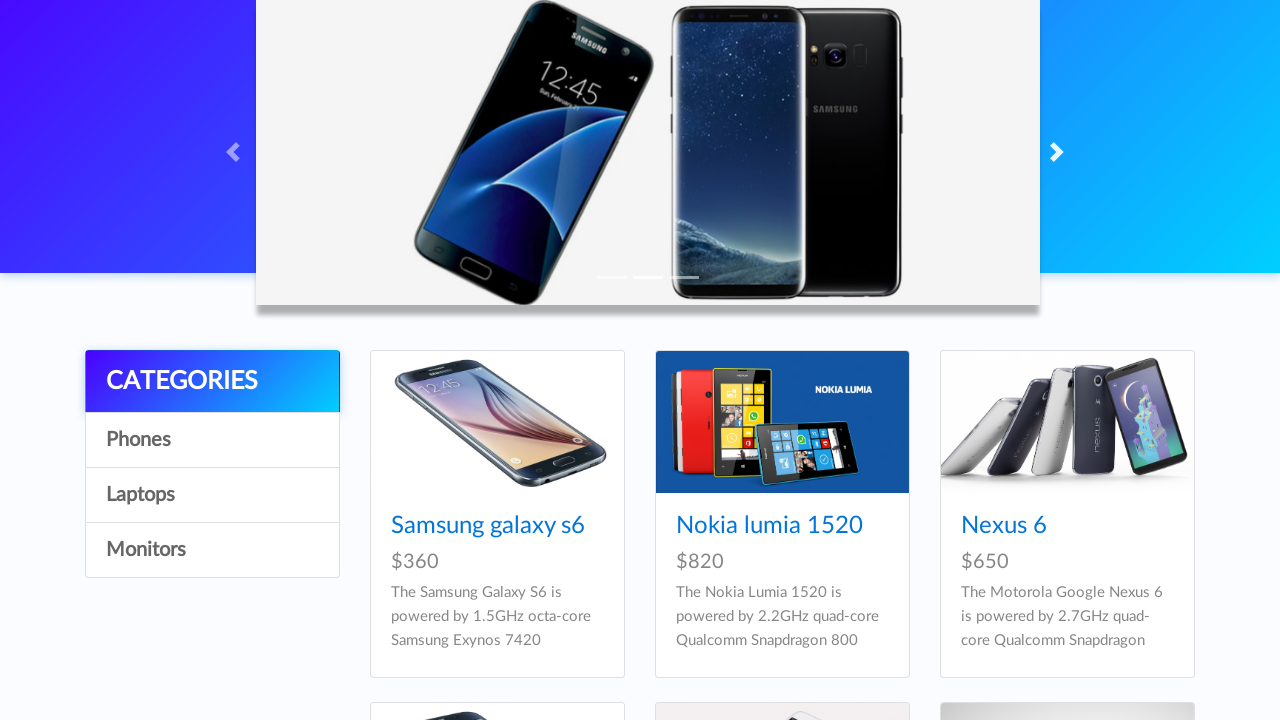

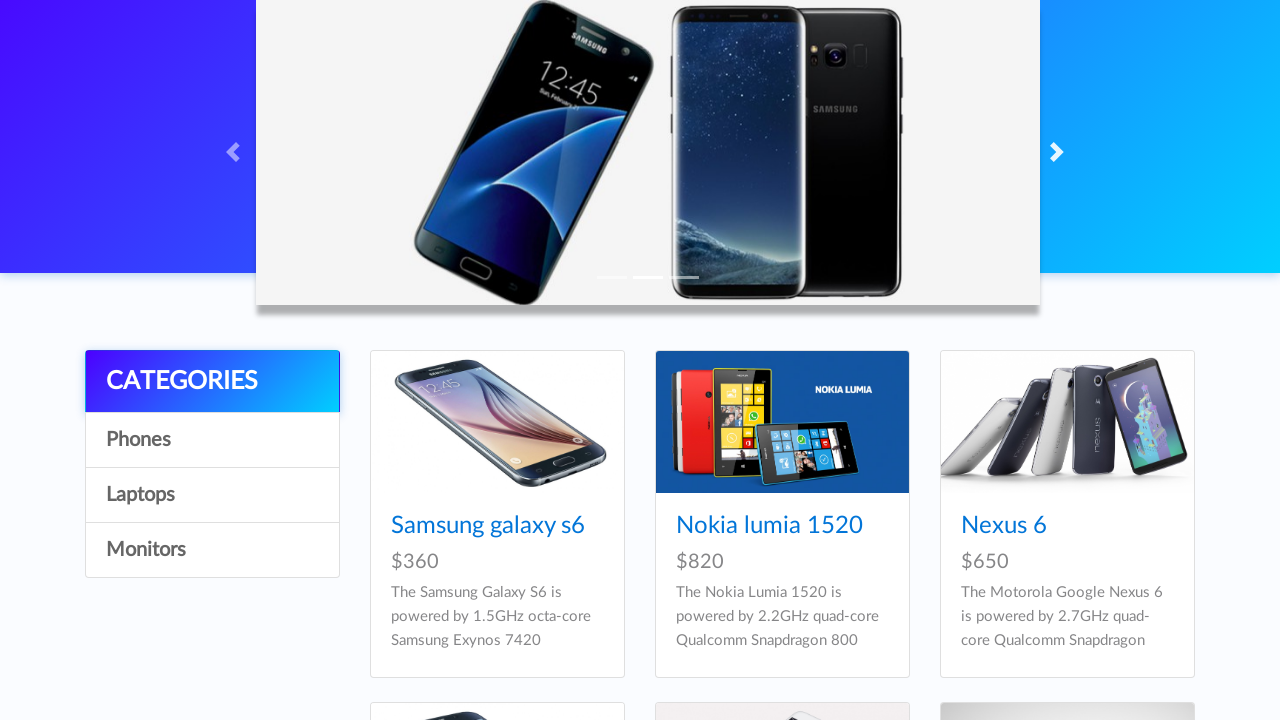